Navigates to Selenium documentation site, refreshes the page, clicks on a navigation menu item, and scrolls down the page

Starting URL: https://www.selenium.dev/

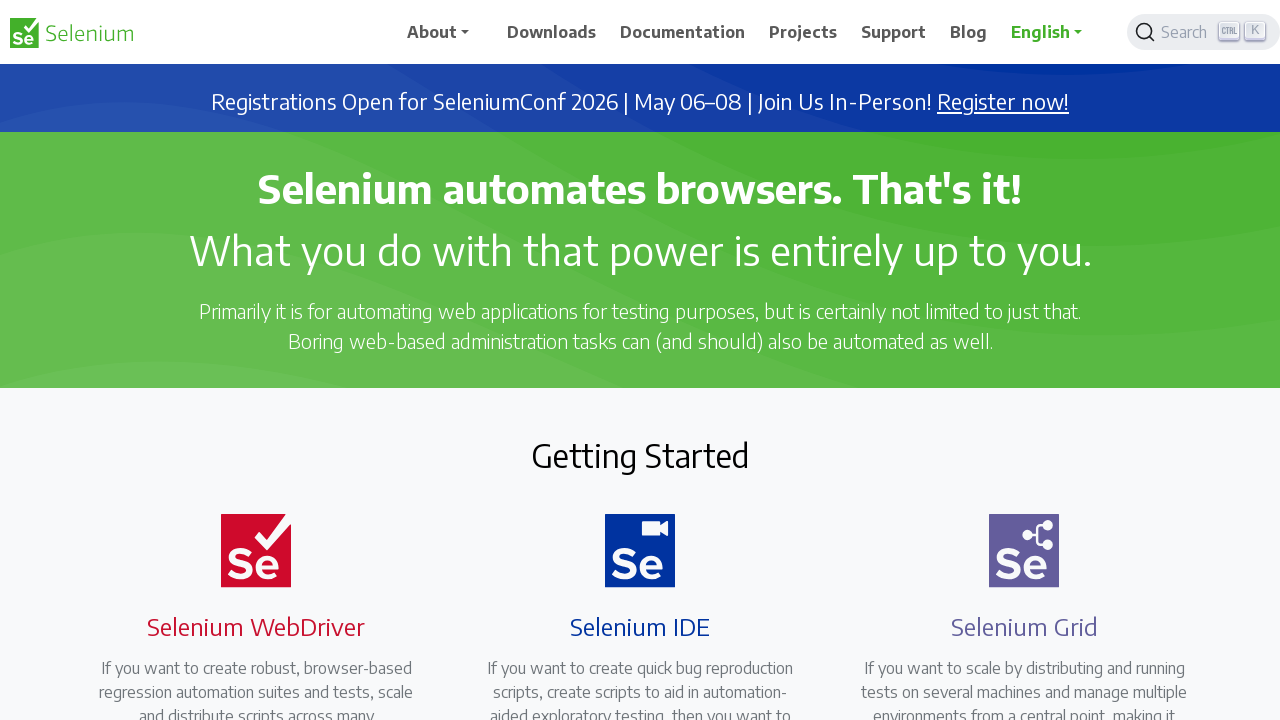

Navigated to Selenium documentation site
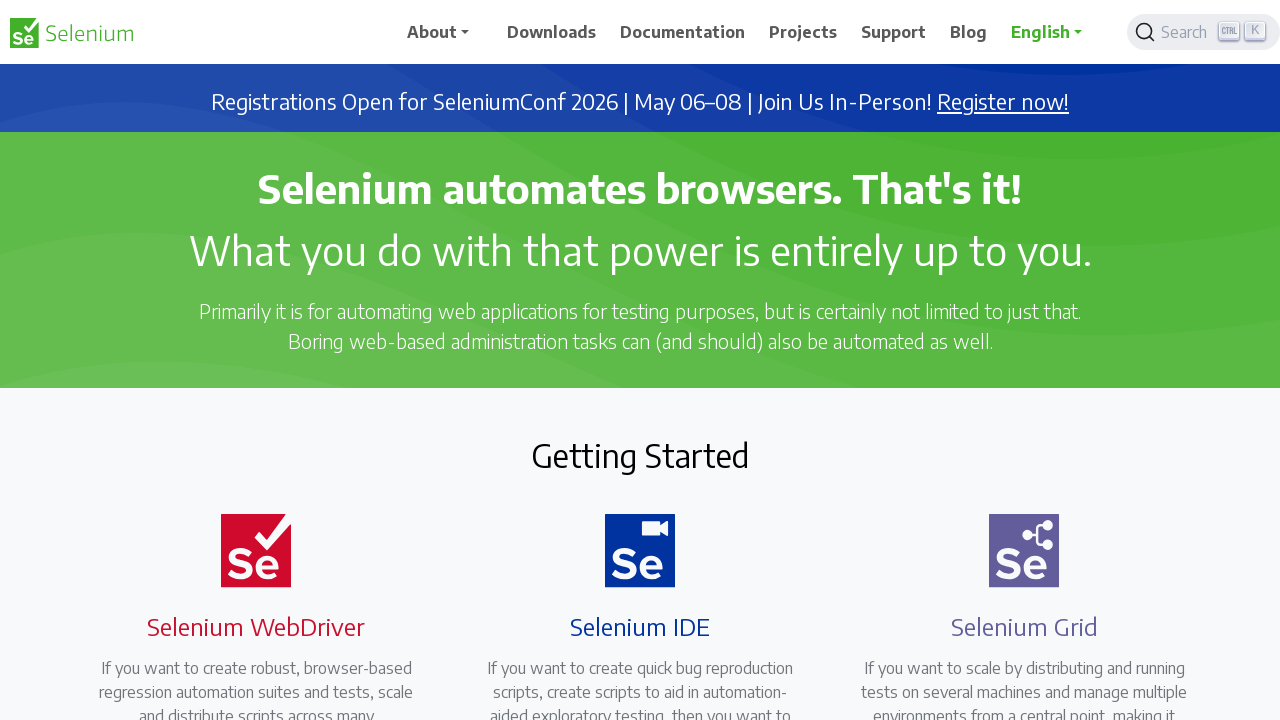

Reloaded the page
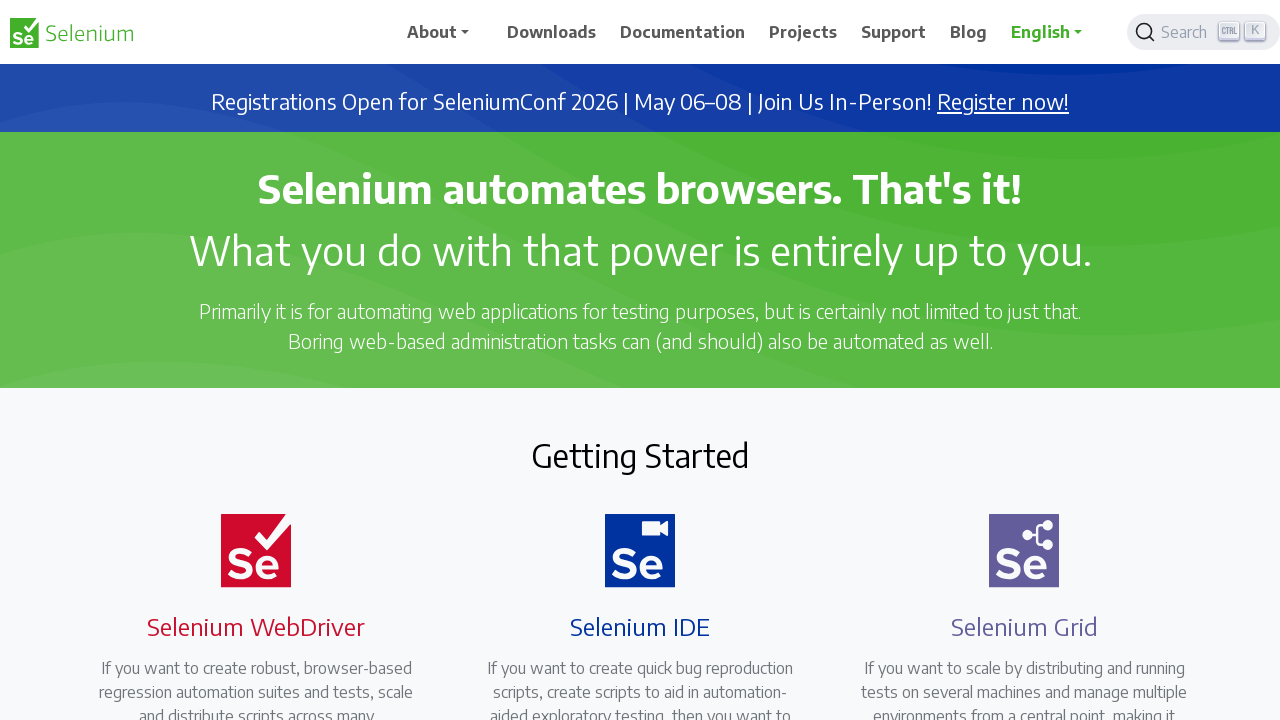

Clicked on the third navigation menu item at (683, 32) on xpath=//*[@id="main_navbar"]/ul/li[3]/a/span
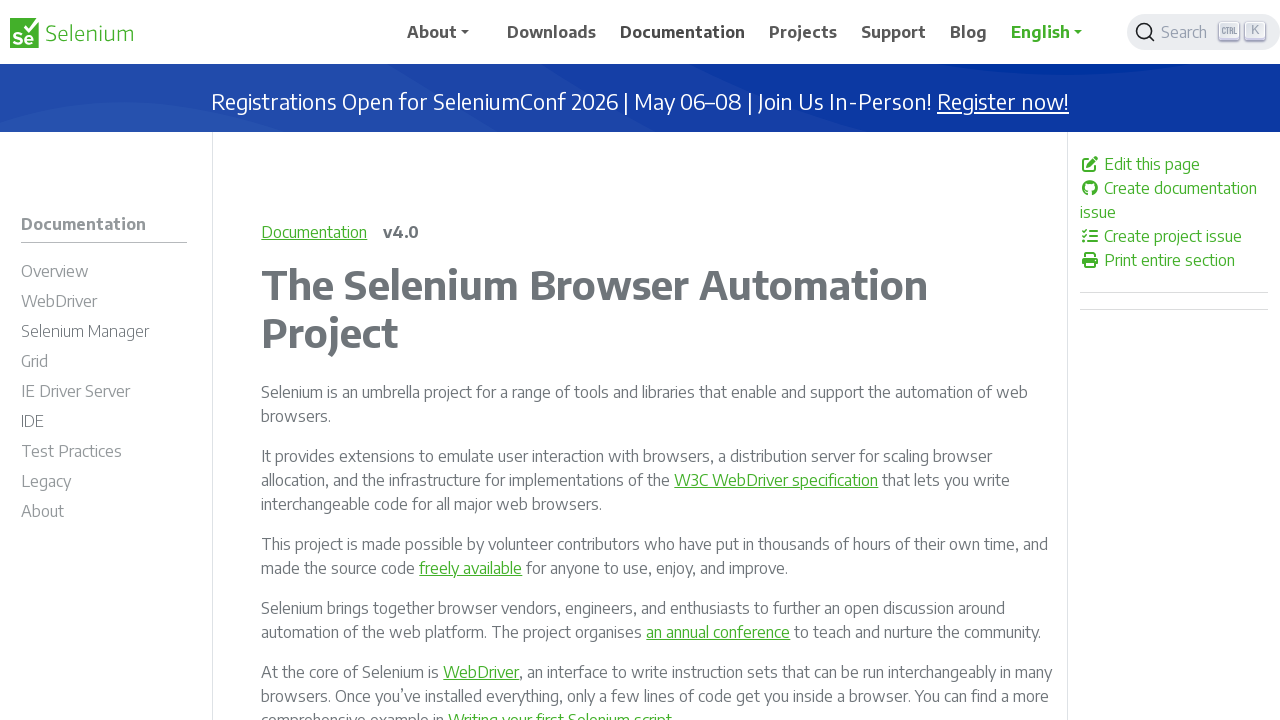

Scrolled down the page by 600 pixels
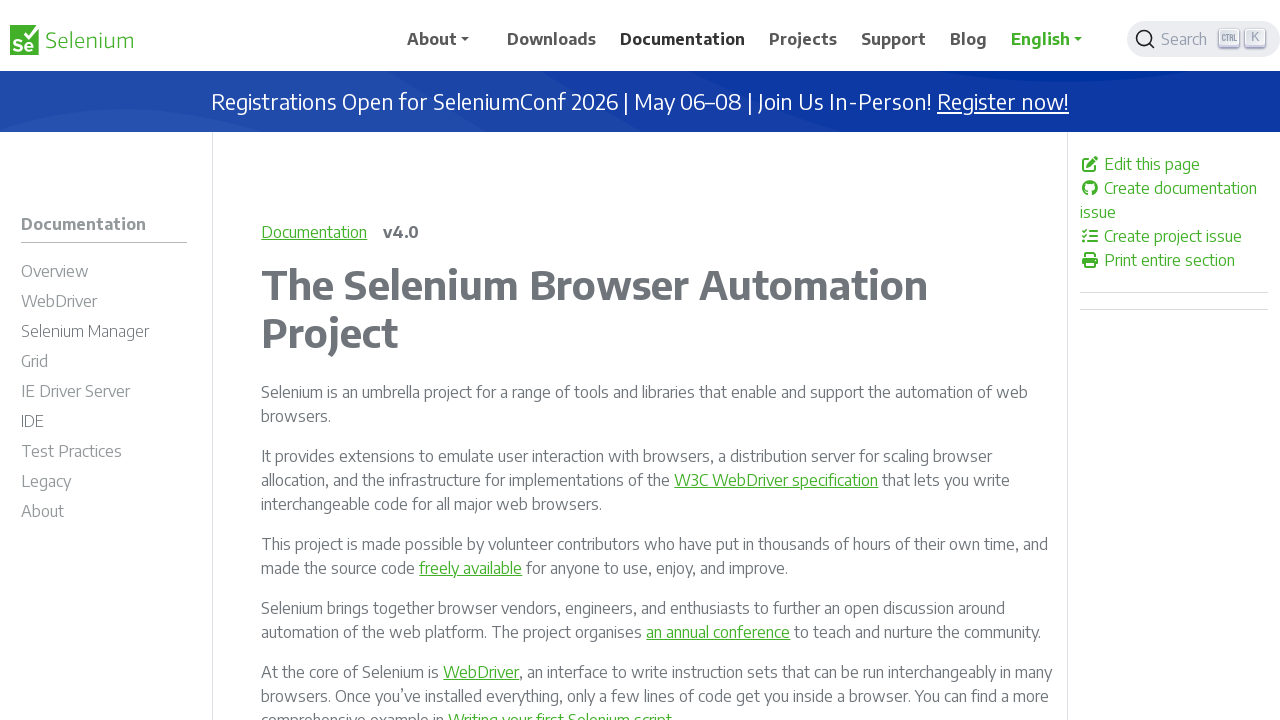

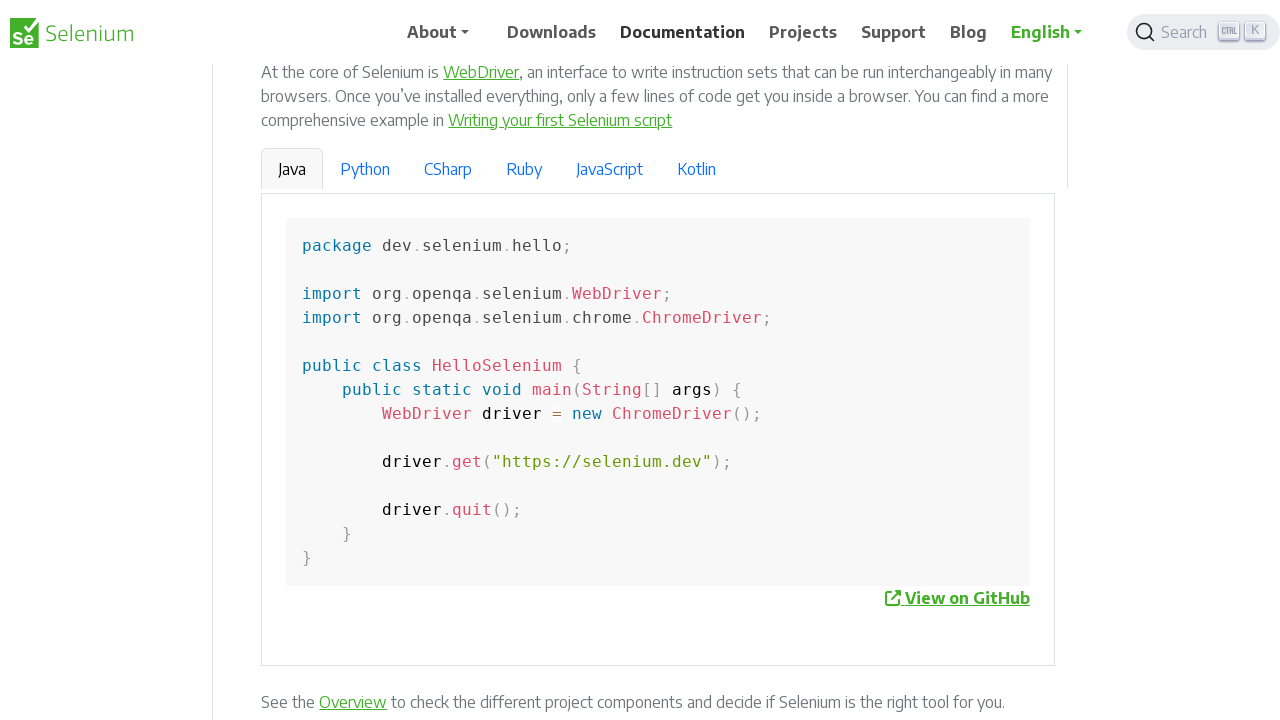